Tests a growing/clickable button challenge by clicking the "click me" button and verifying that "Event Triggered" status text appears.

Starting URL: https://testpages.herokuapp.com/styled/challenges/growing-clickable.html

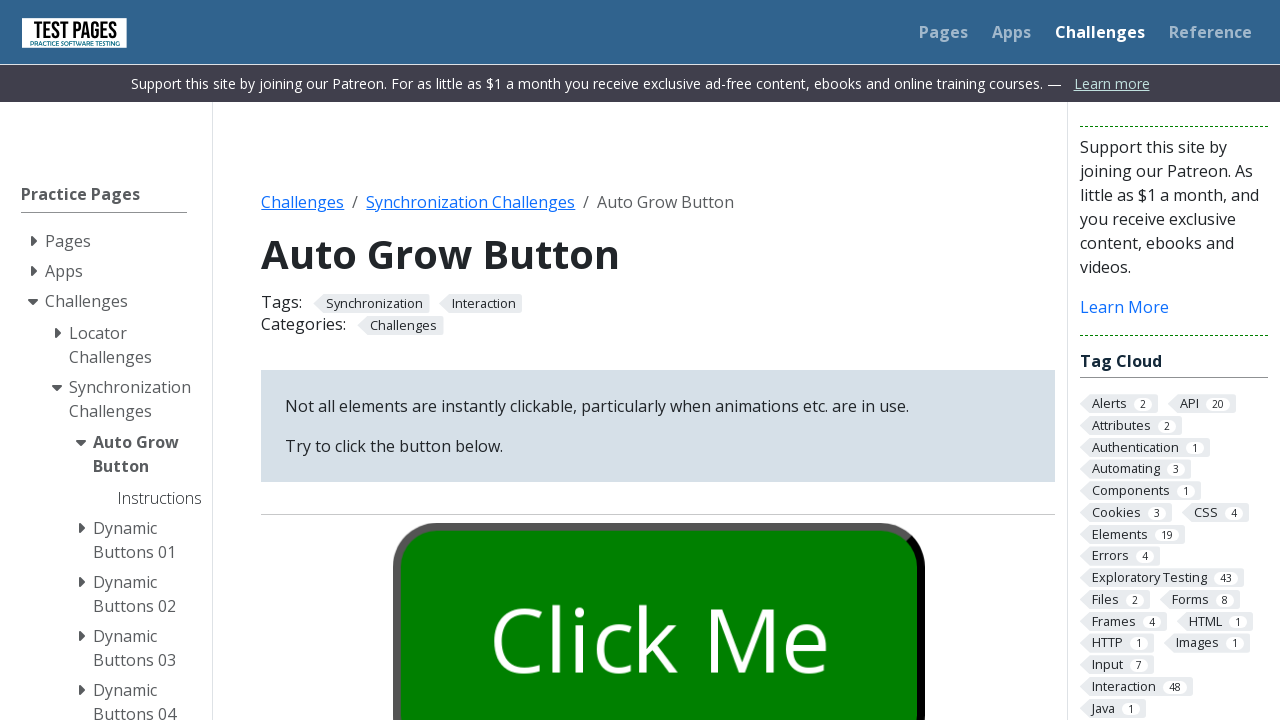

Waited 4 seconds for the growing button to animate
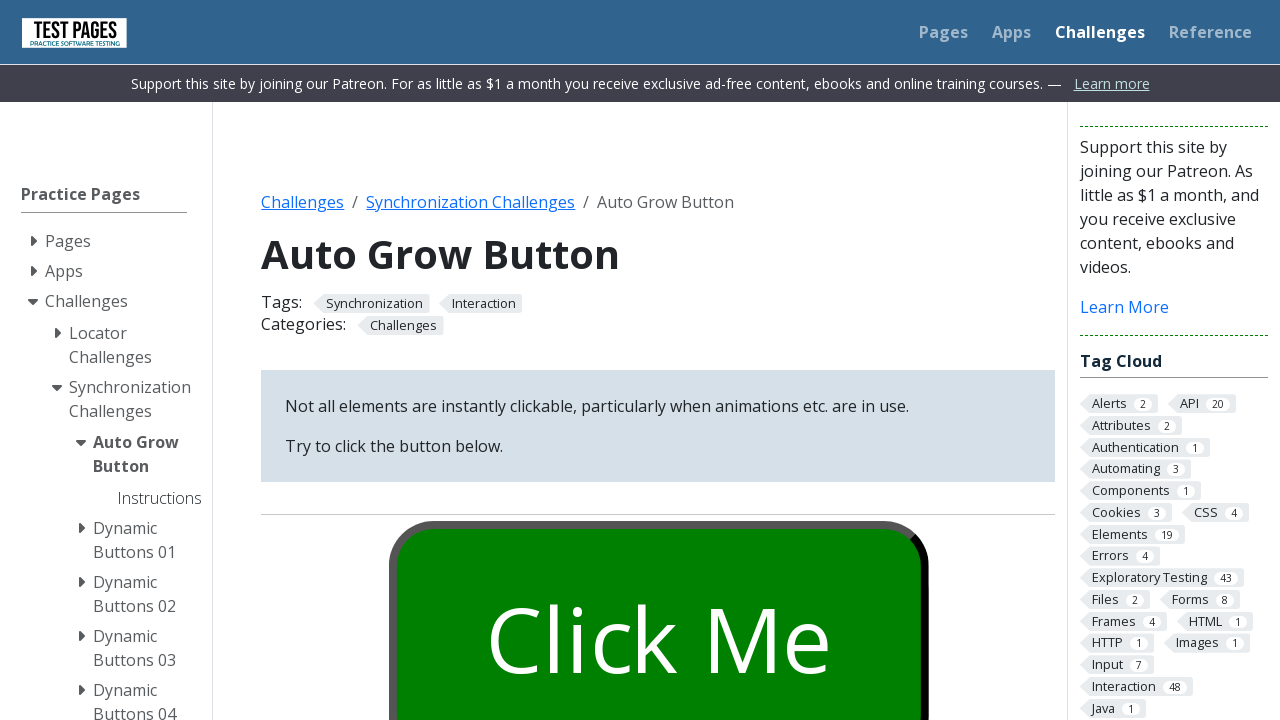

Clicked the 'click me' button at (658, 600) on #growbutton
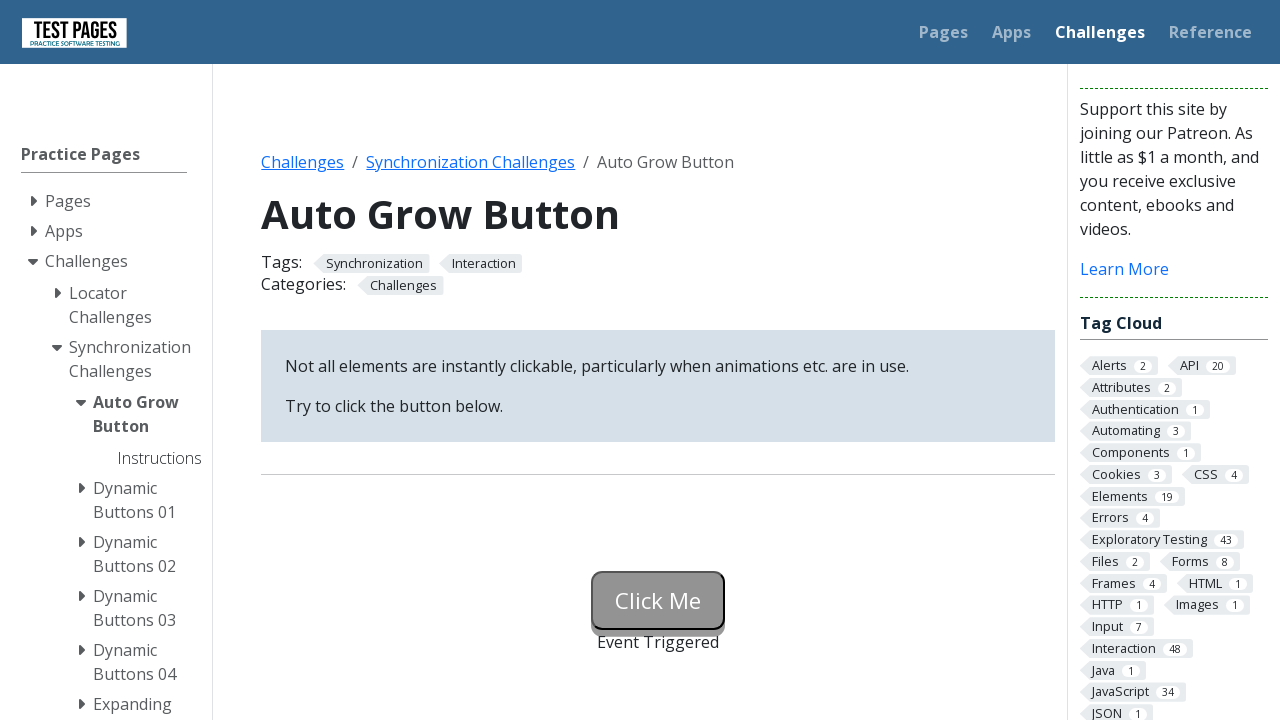

Retrieved status text from the button
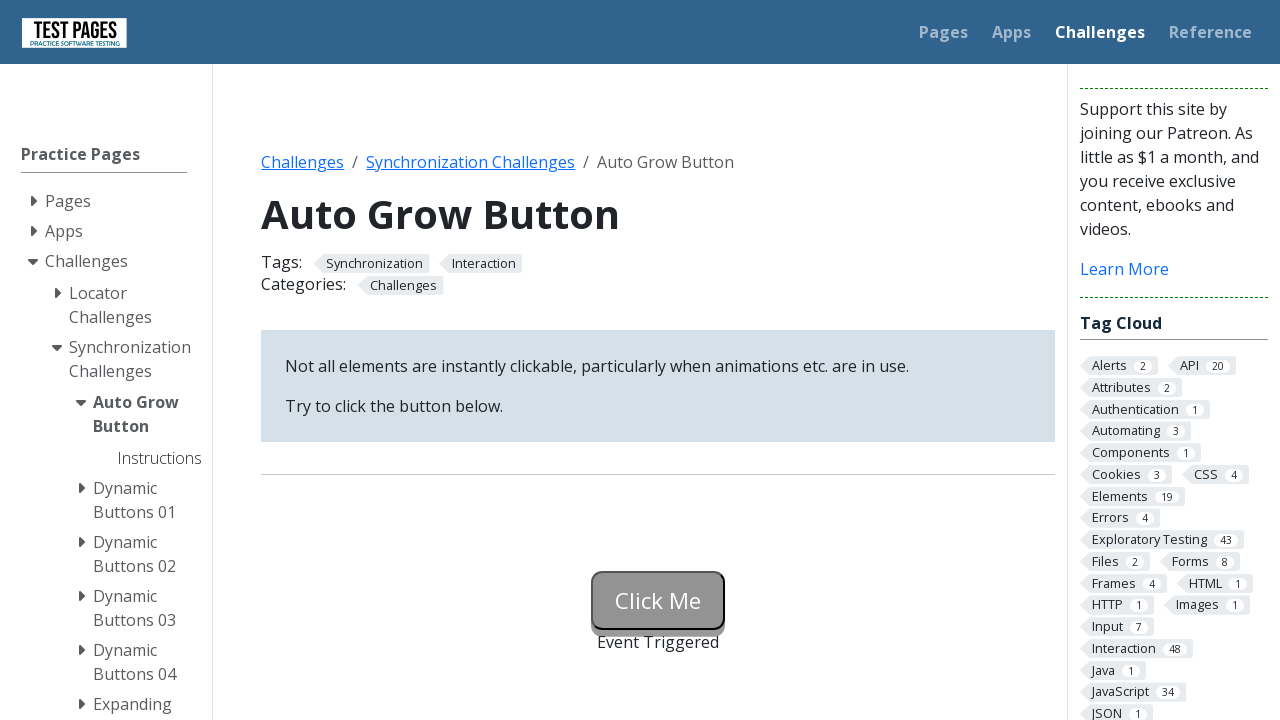

Verified that 'Event Triggered' status text appeared
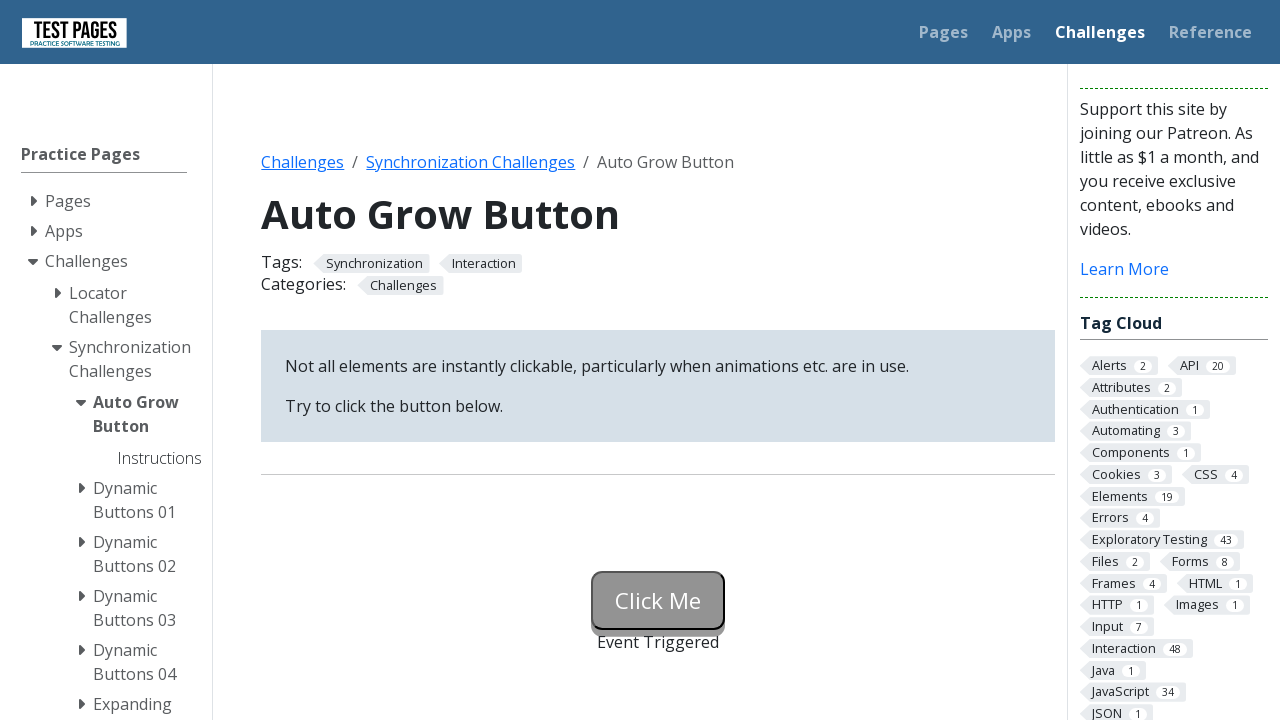

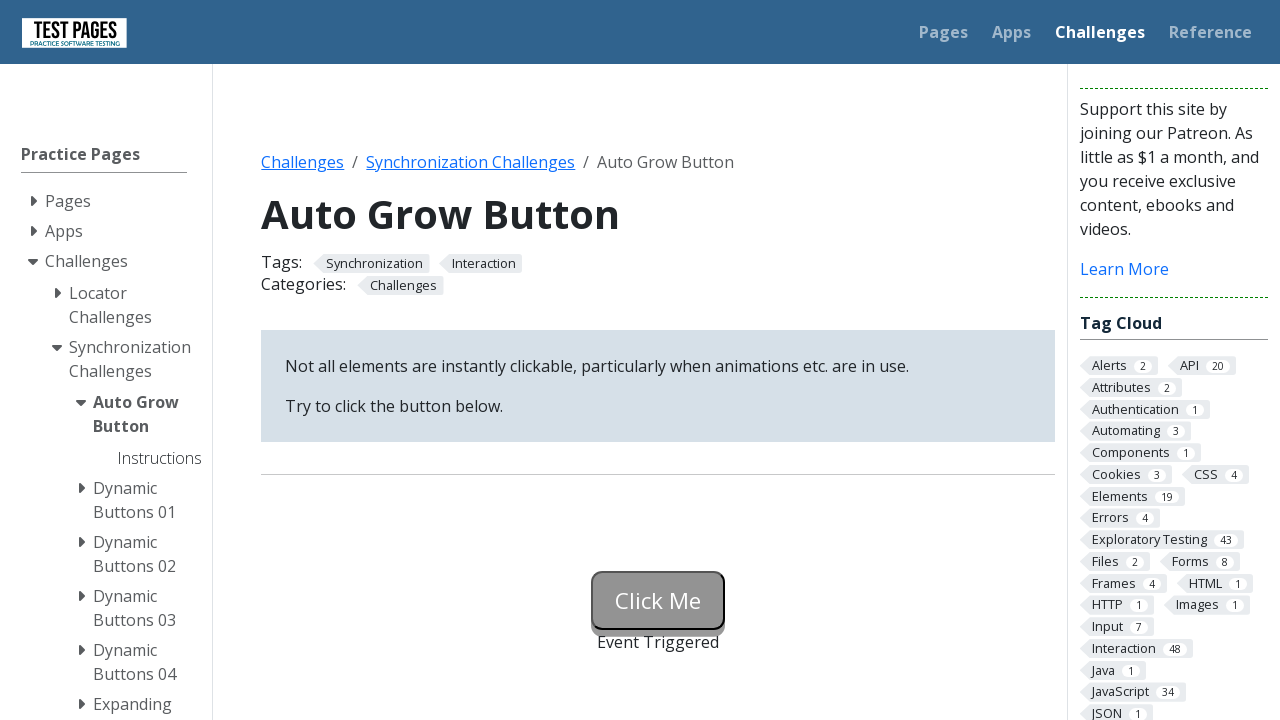